Tests browser window/tab handling by opening a new tab and switching between windows to verify navigation

Starting URL: https://demoqa.com/browser-windows

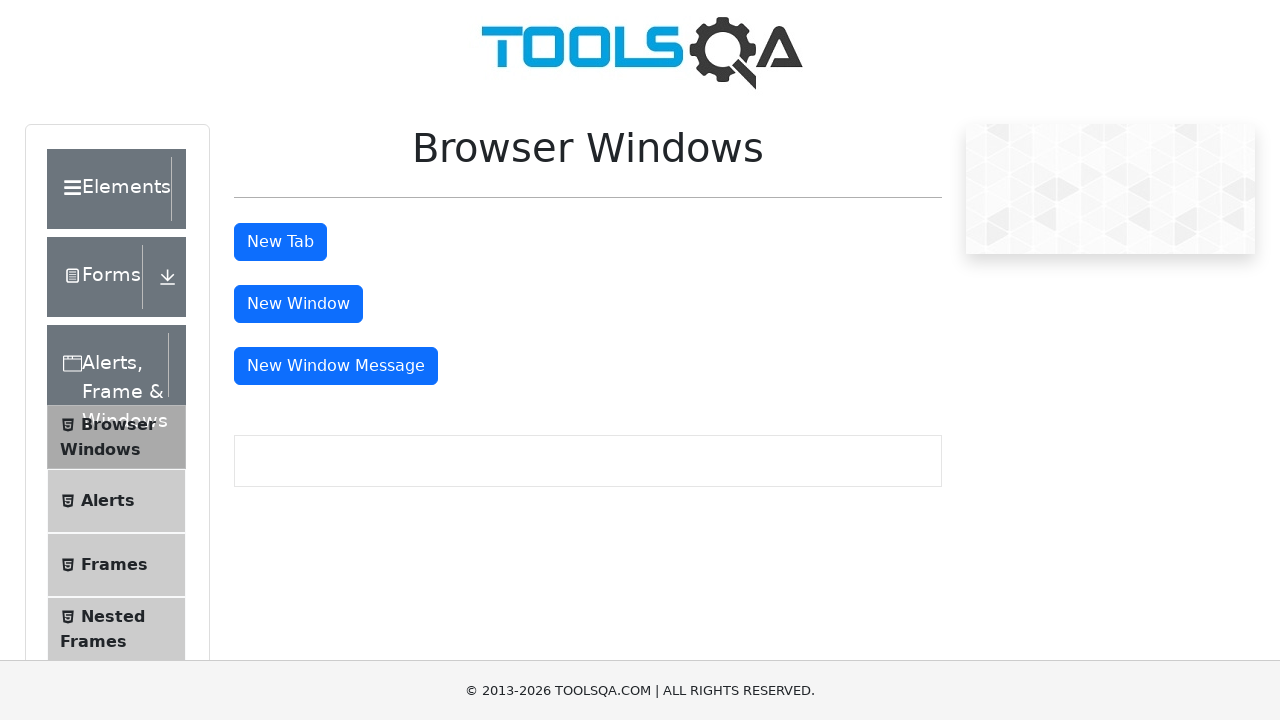

Clicked button to open new tab at (280, 242) on button#tabButton
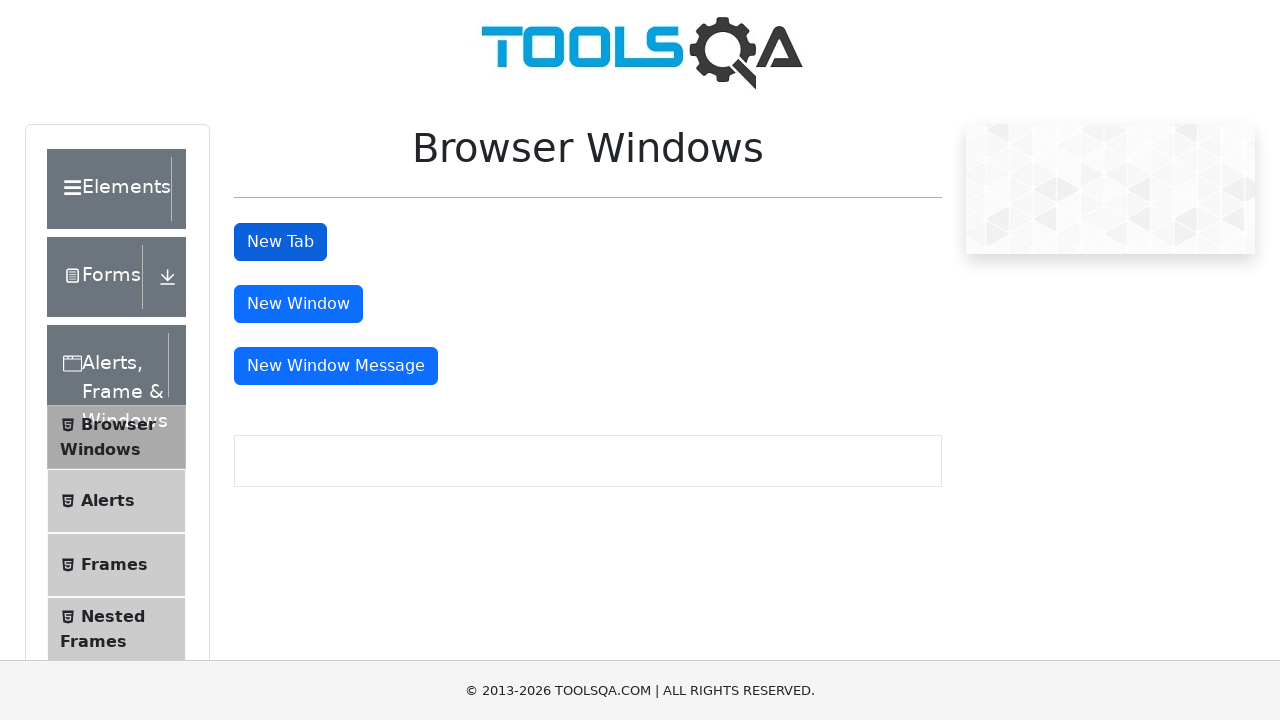

Retrieved all open pages/tabs - total: 2
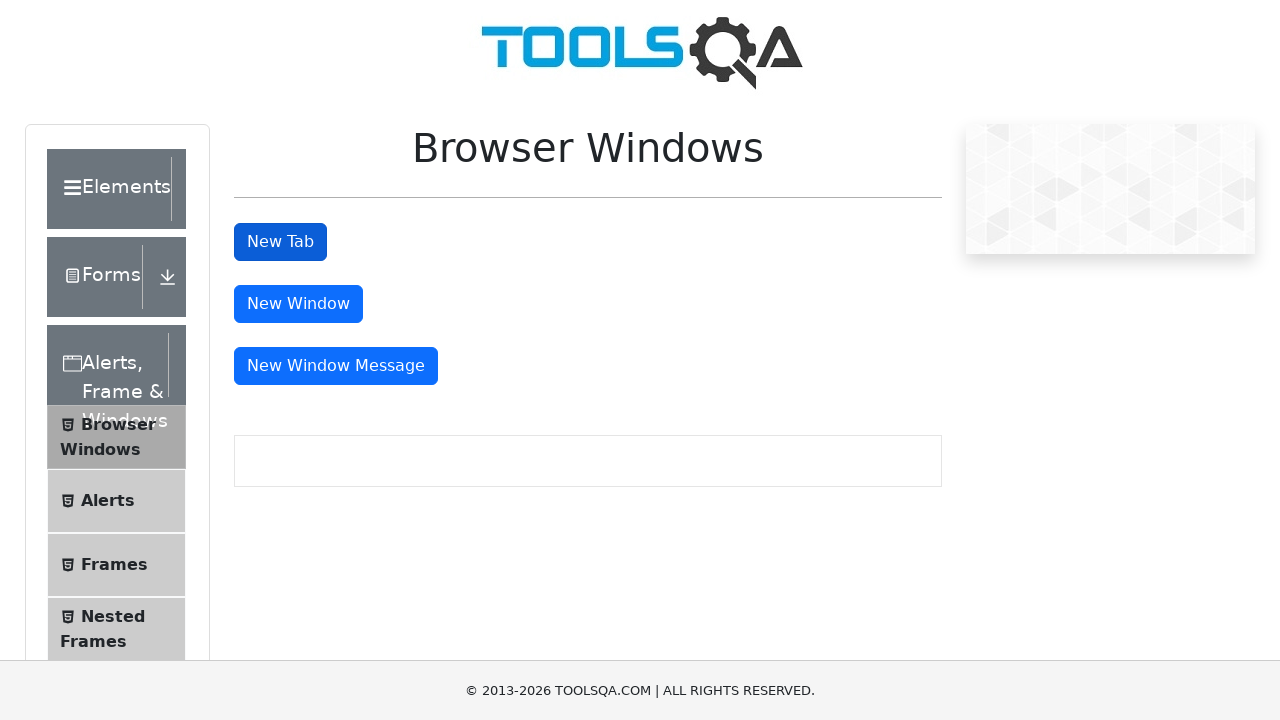

Switched to original window - title: demosite
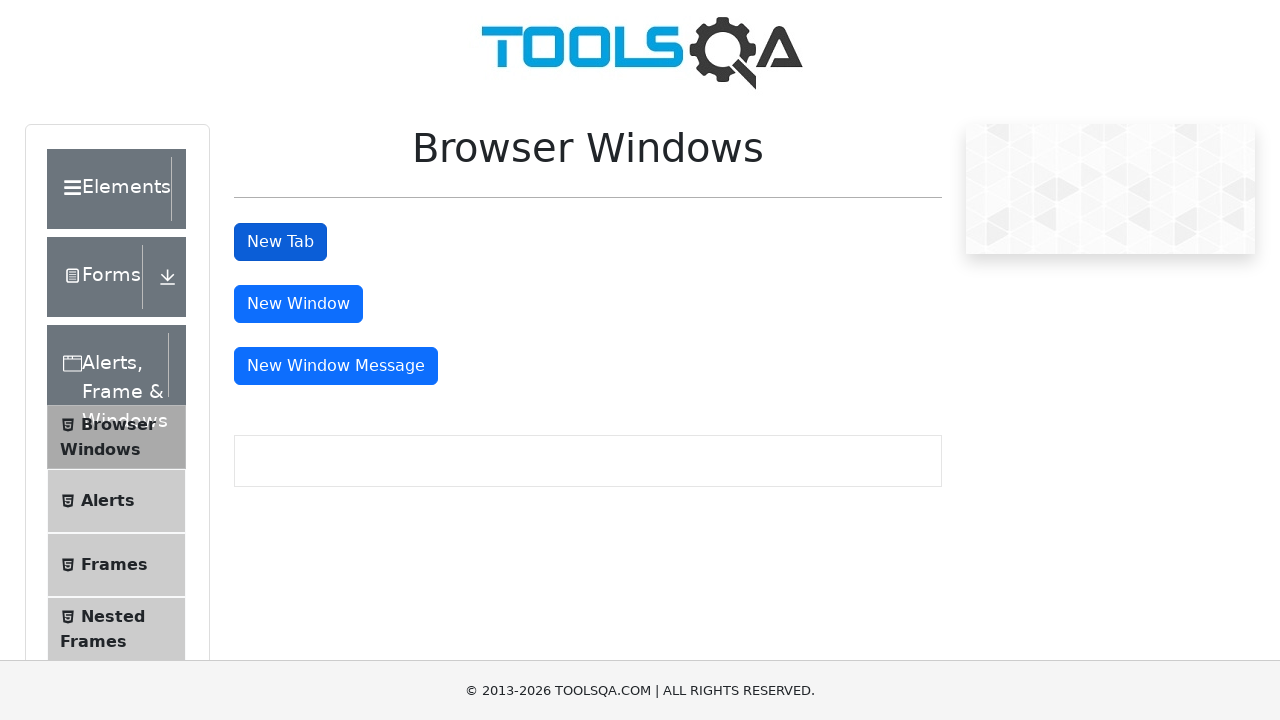

Switched to new tab - URL: https://demoqa.com/sample
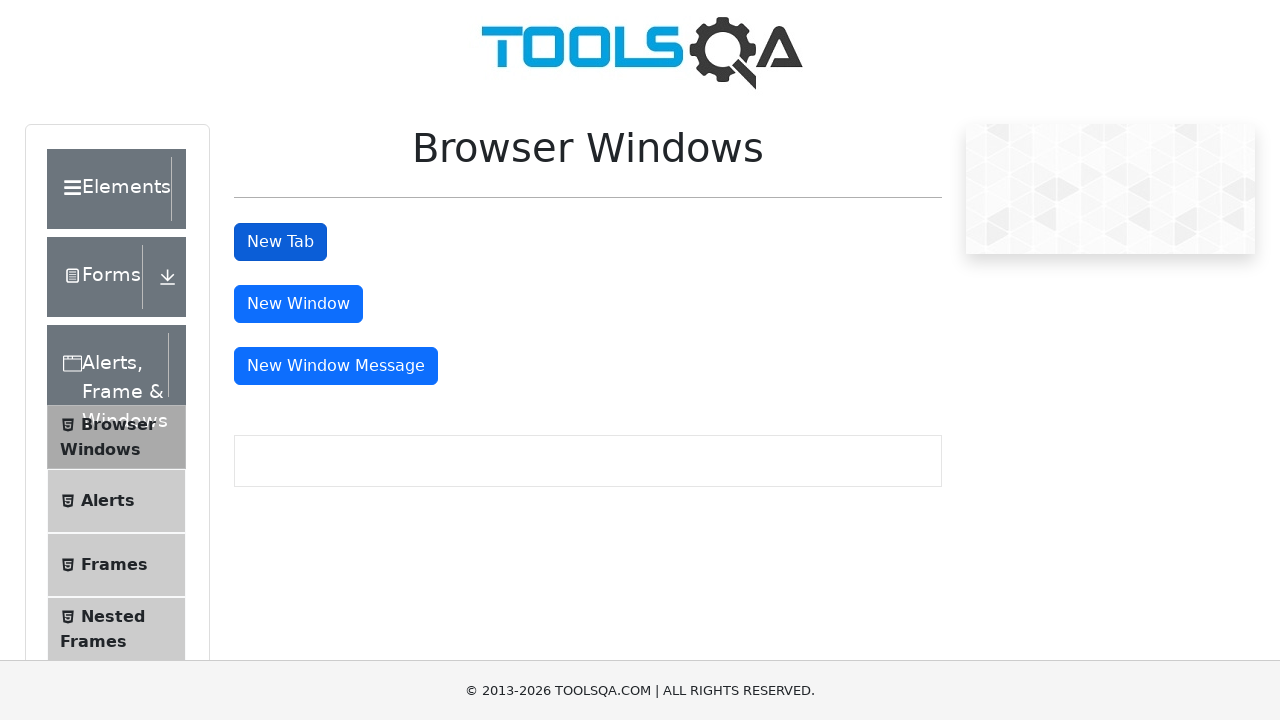

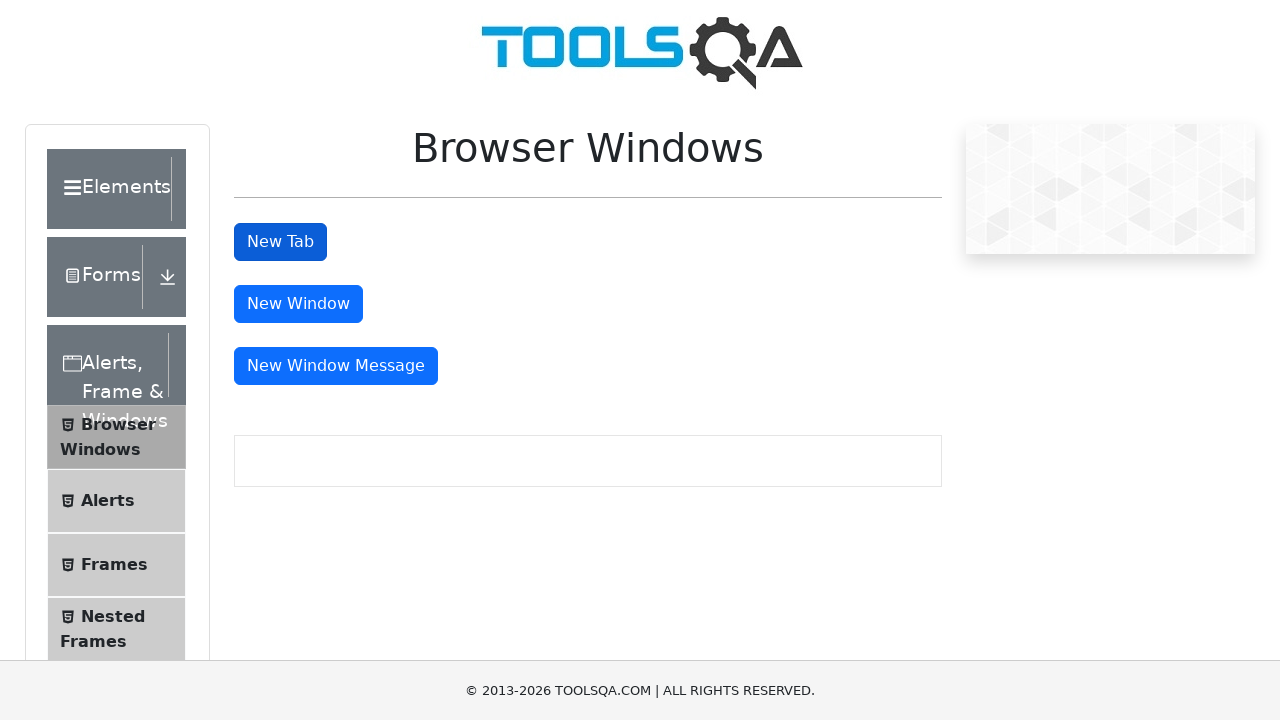